Tests checkbox functionality on Selenium web form by clicking a checkbox and submitting the form, then verifying the success message

Starting URL: https://www.selenium.dev/selenium/web/web-form.html

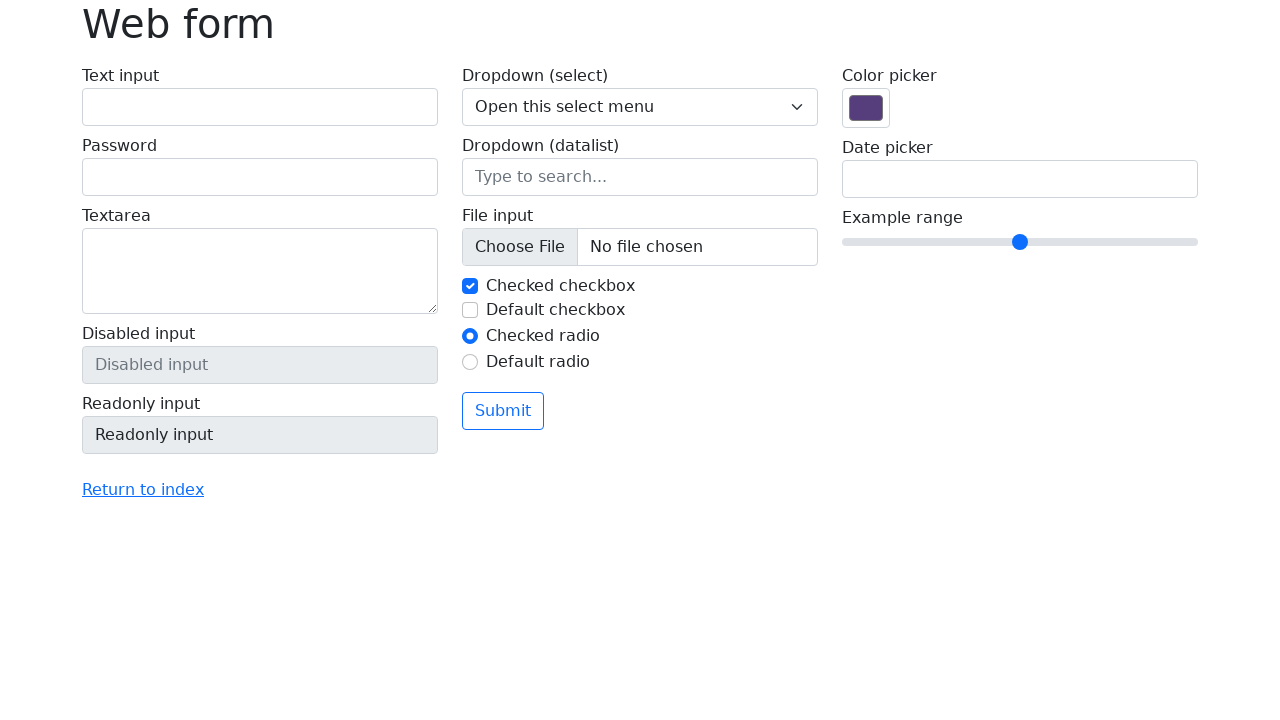

Clicked checkbox #my-check-2 at (470, 310) on #my-check-2
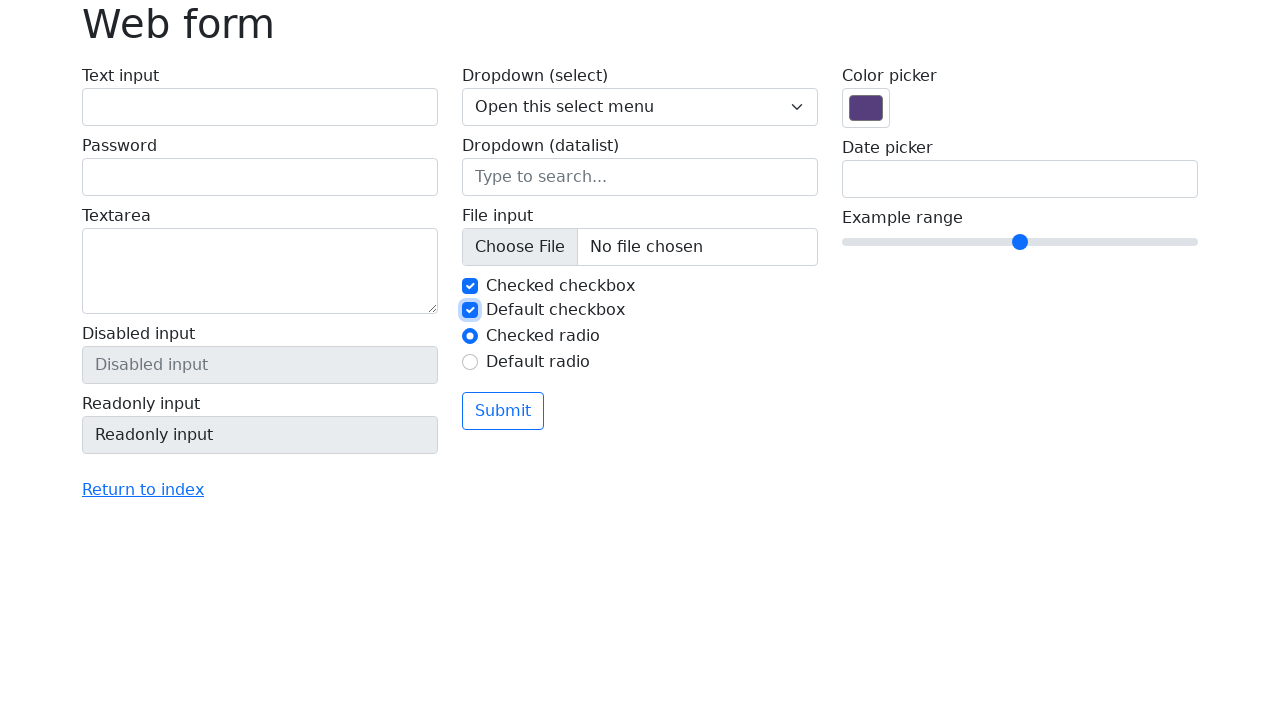

Clicked submit button at (503, 411) on button.btn.btn-outline-primary.mt-3
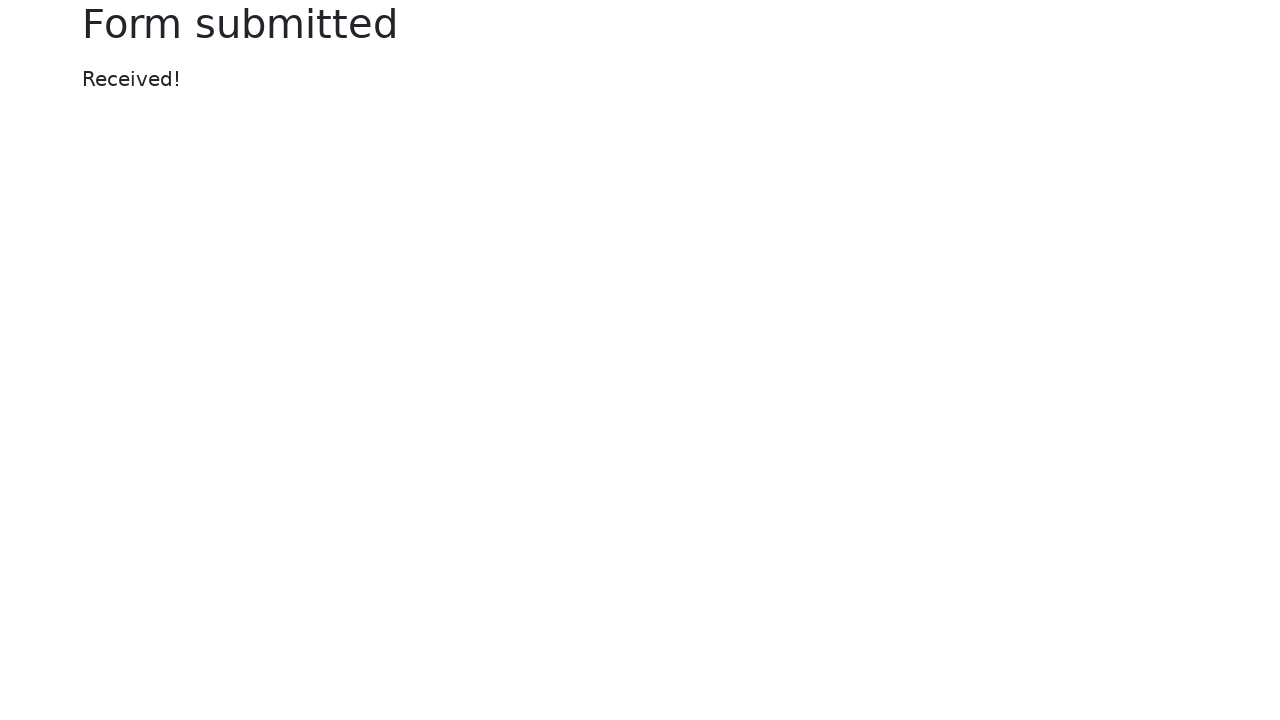

Success message appeared
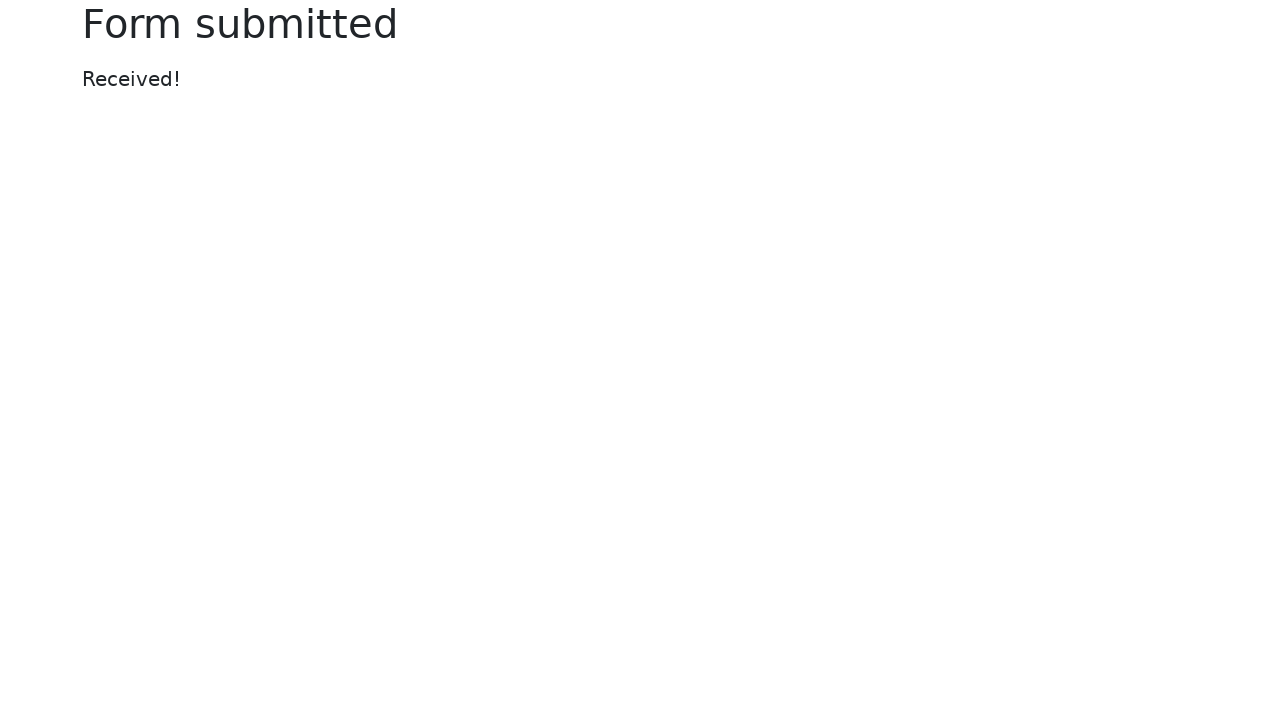

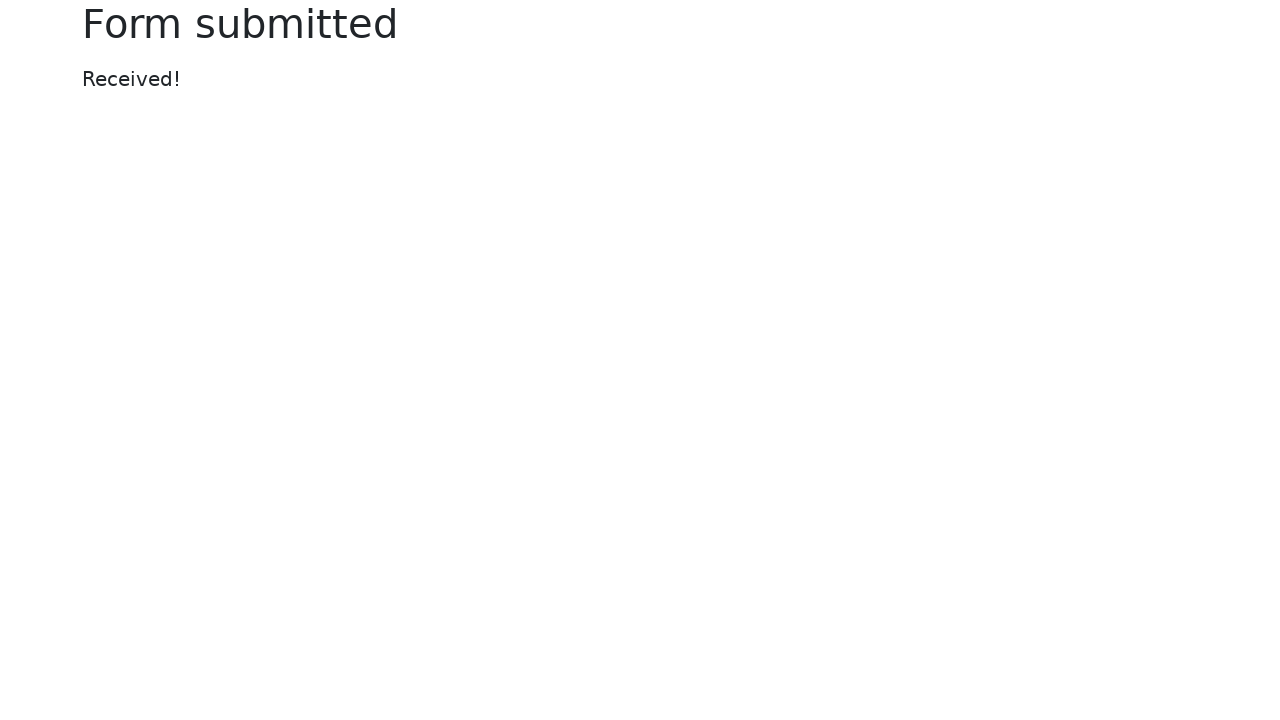